Navigates to WebdriverIO website and verifies the page title (originally a skipped test)

Starting URL: https://webdriver.io

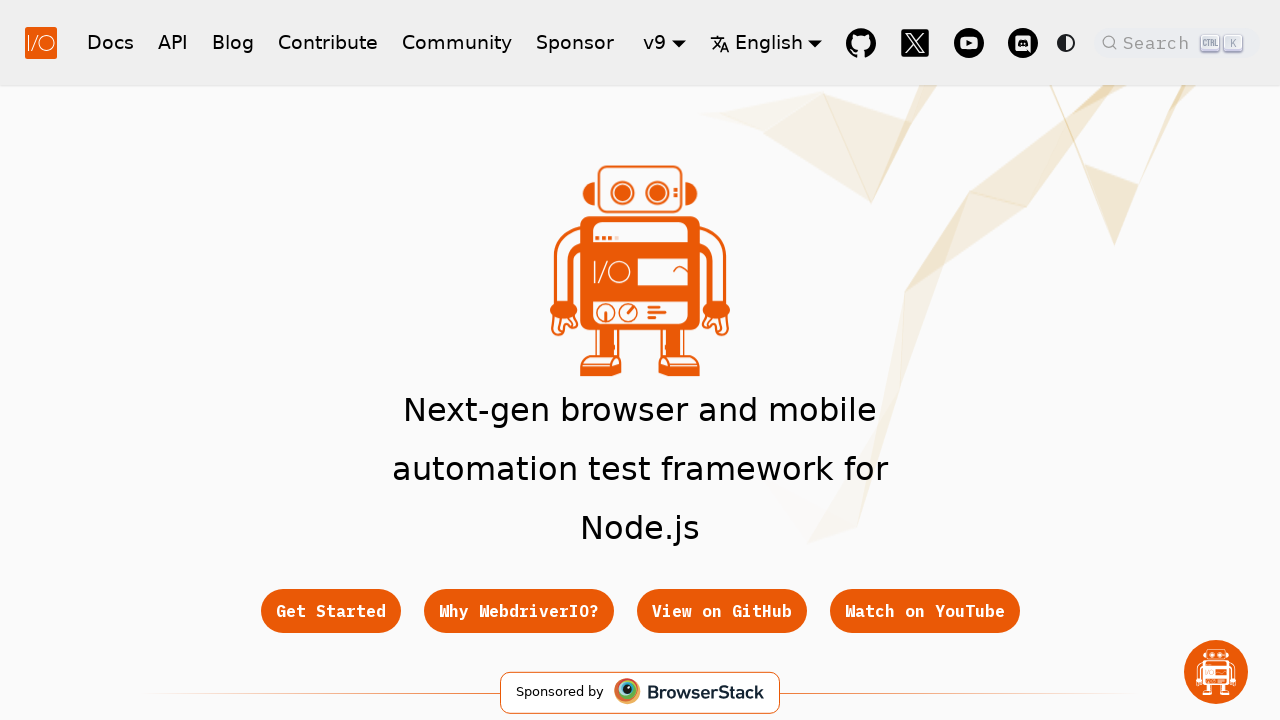

Waited for page to reach domcontentloaded state
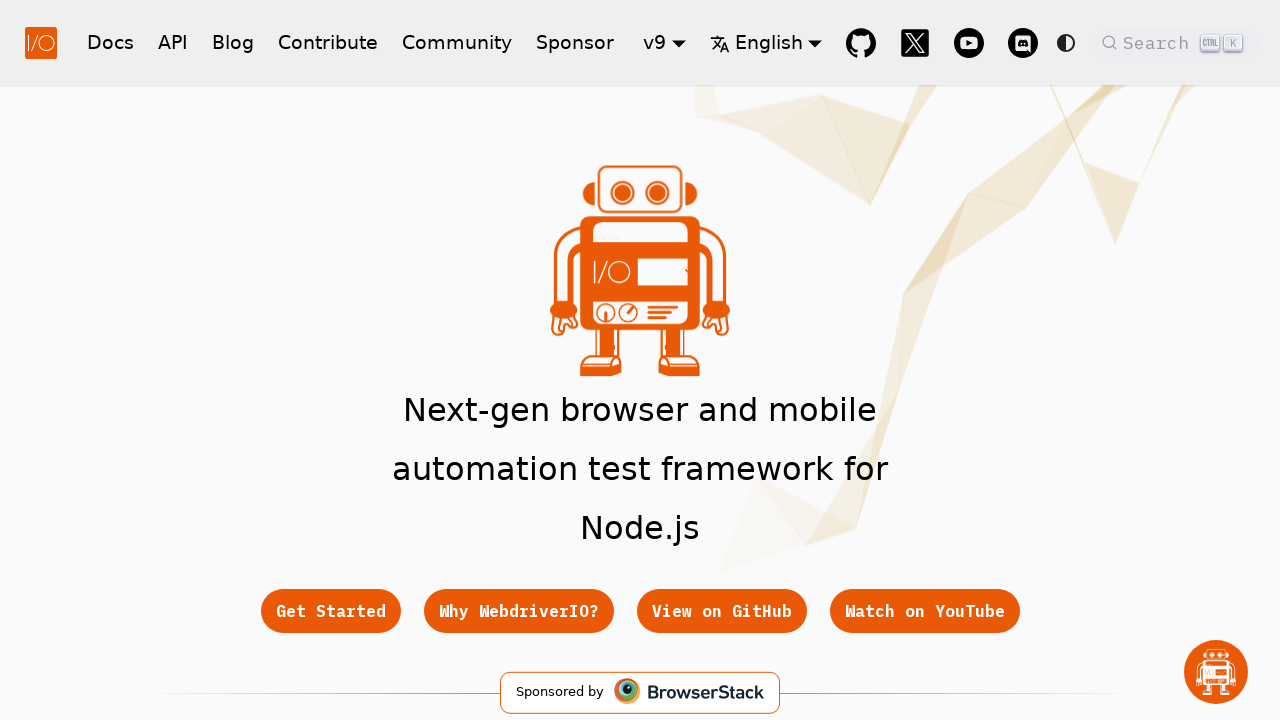

Retrieved page title
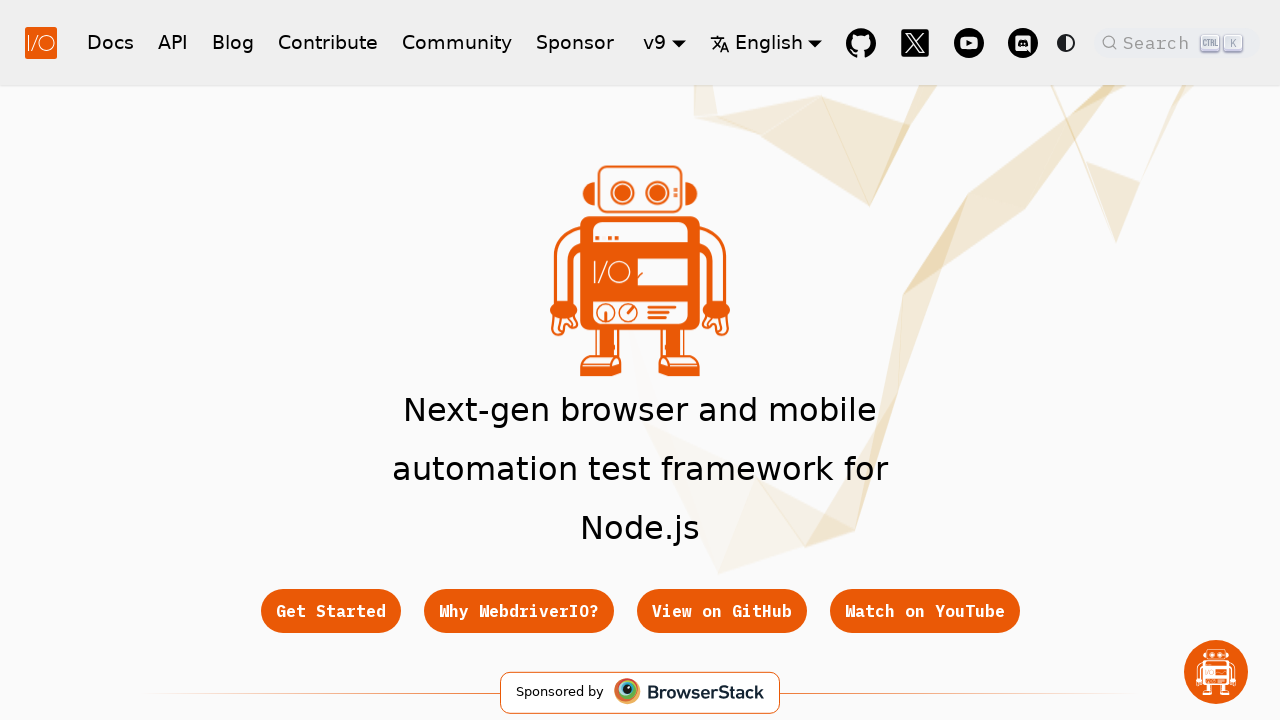

Verified page title matches expected WebdriverIO title
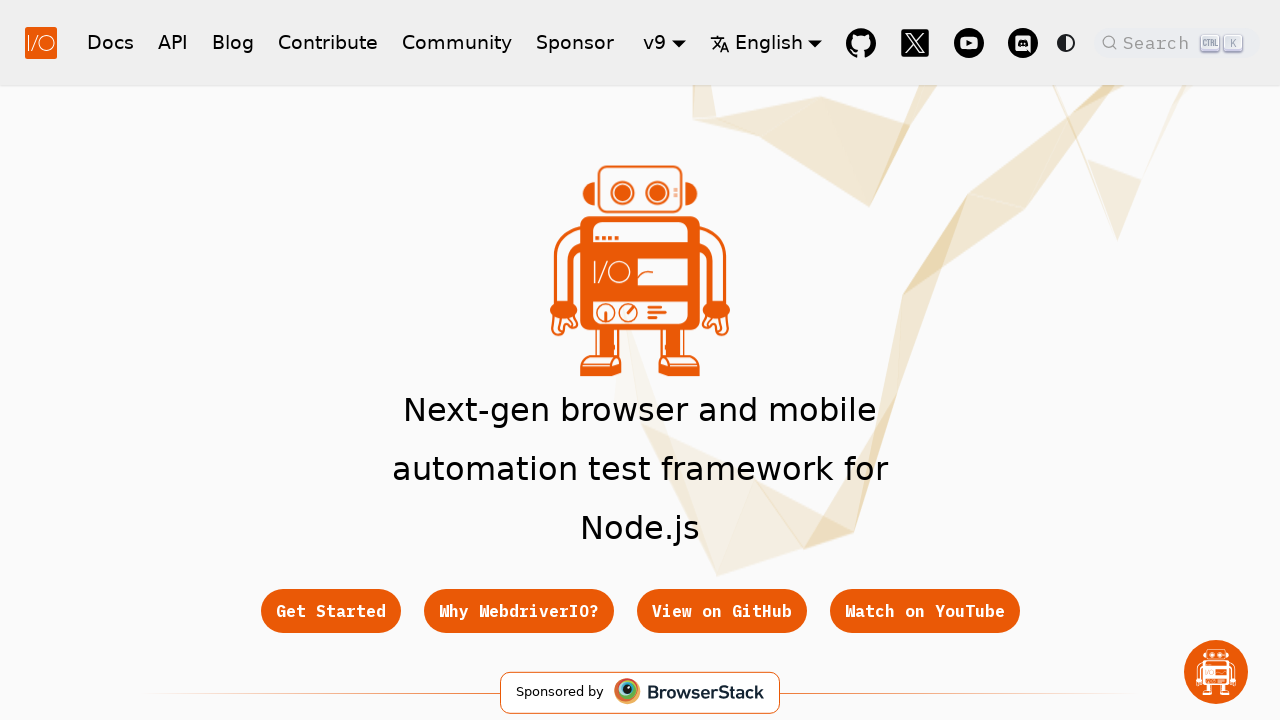

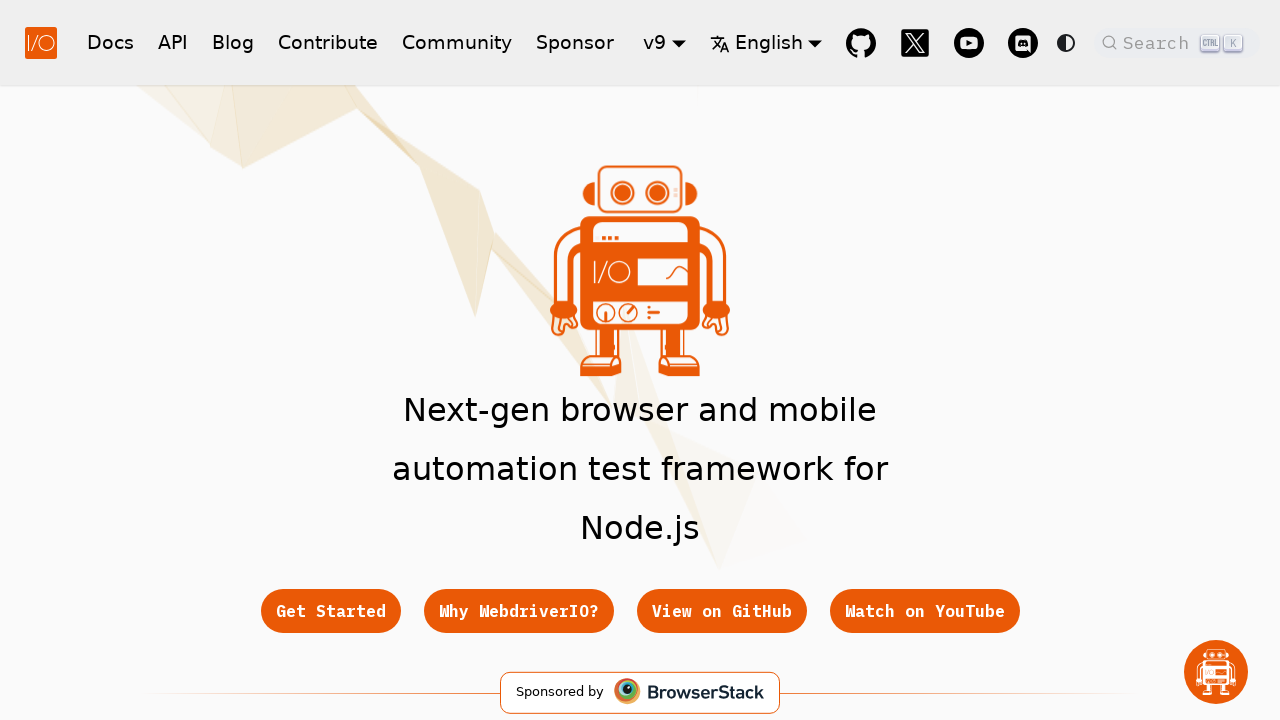